Tests clicking a link that opens in a new window/tab, switches to the new window, and verifies content on the new page

Starting URL: https://demoqa.com/links

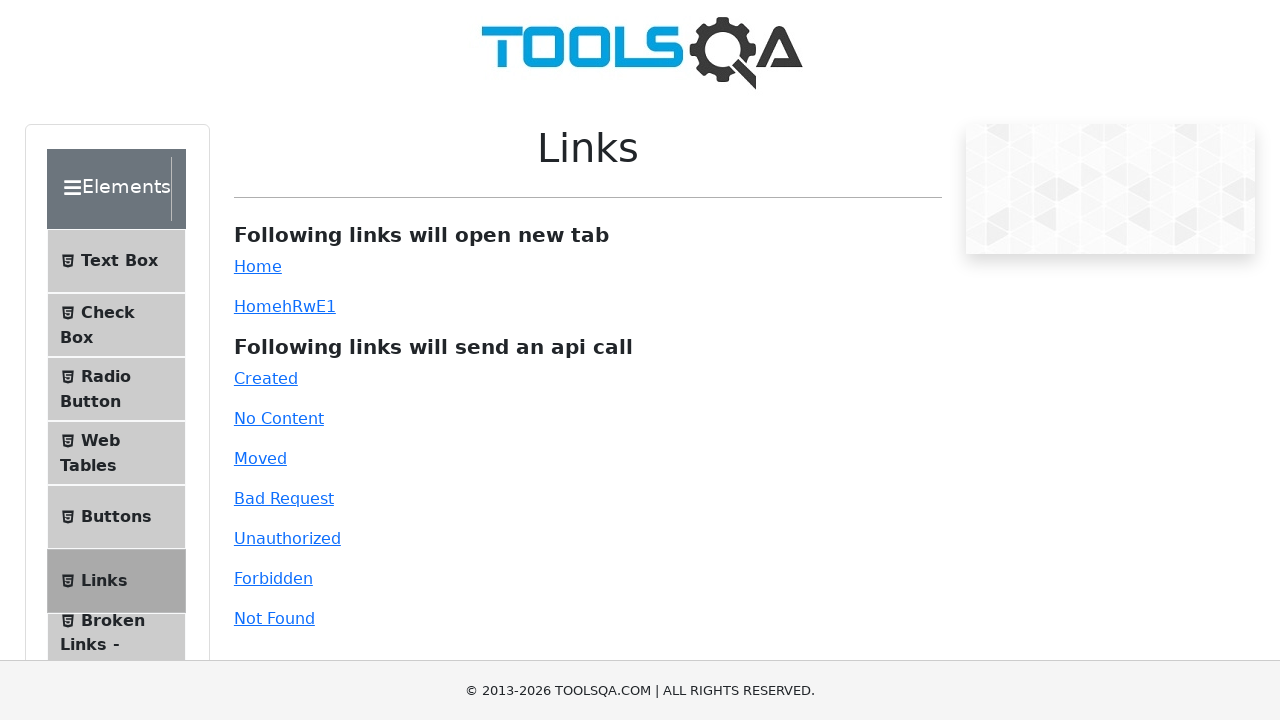

Located the Home link element
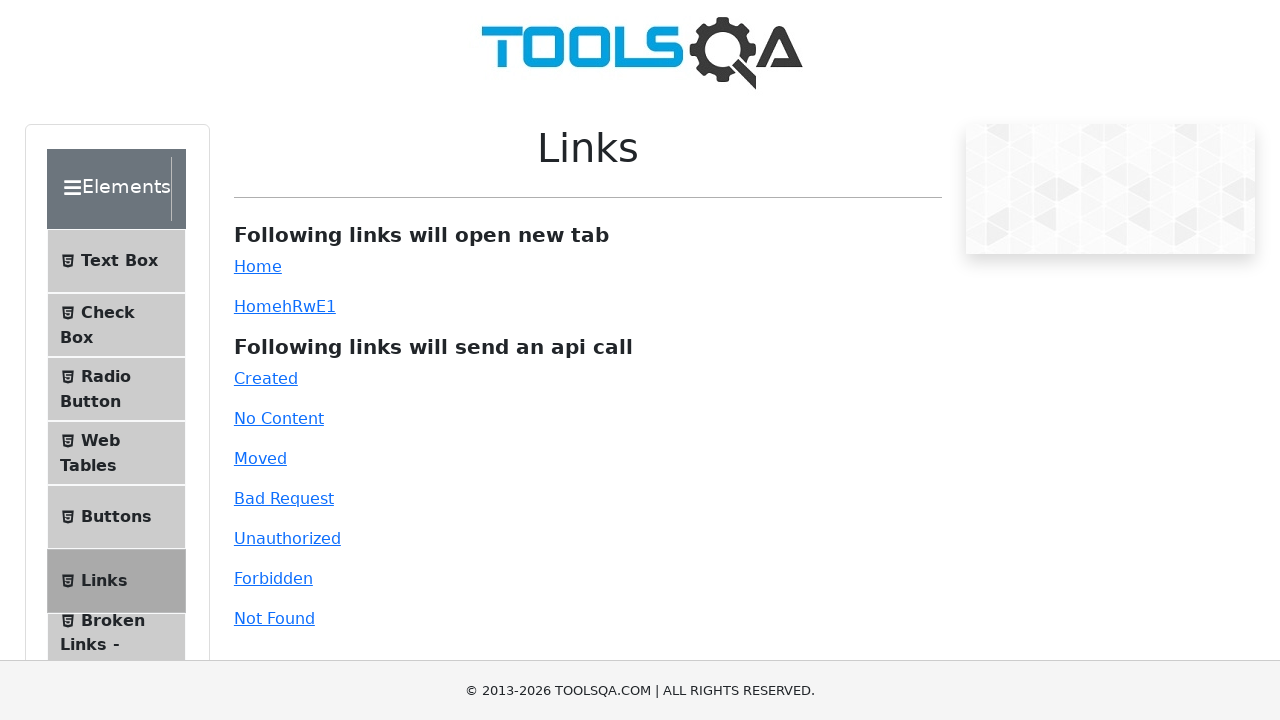

Clicked Home link and waited for new page to open at (258, 266) on (//a[text()='Home'])[1]
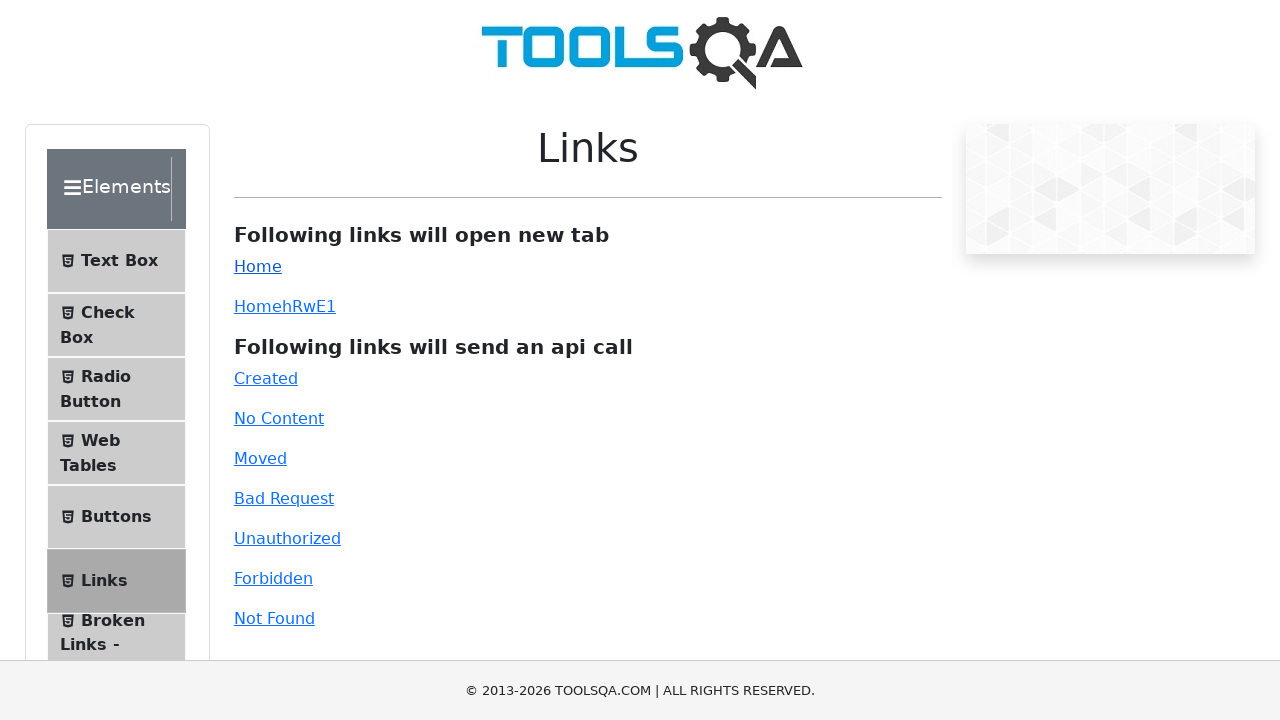

Obtained reference to the new page
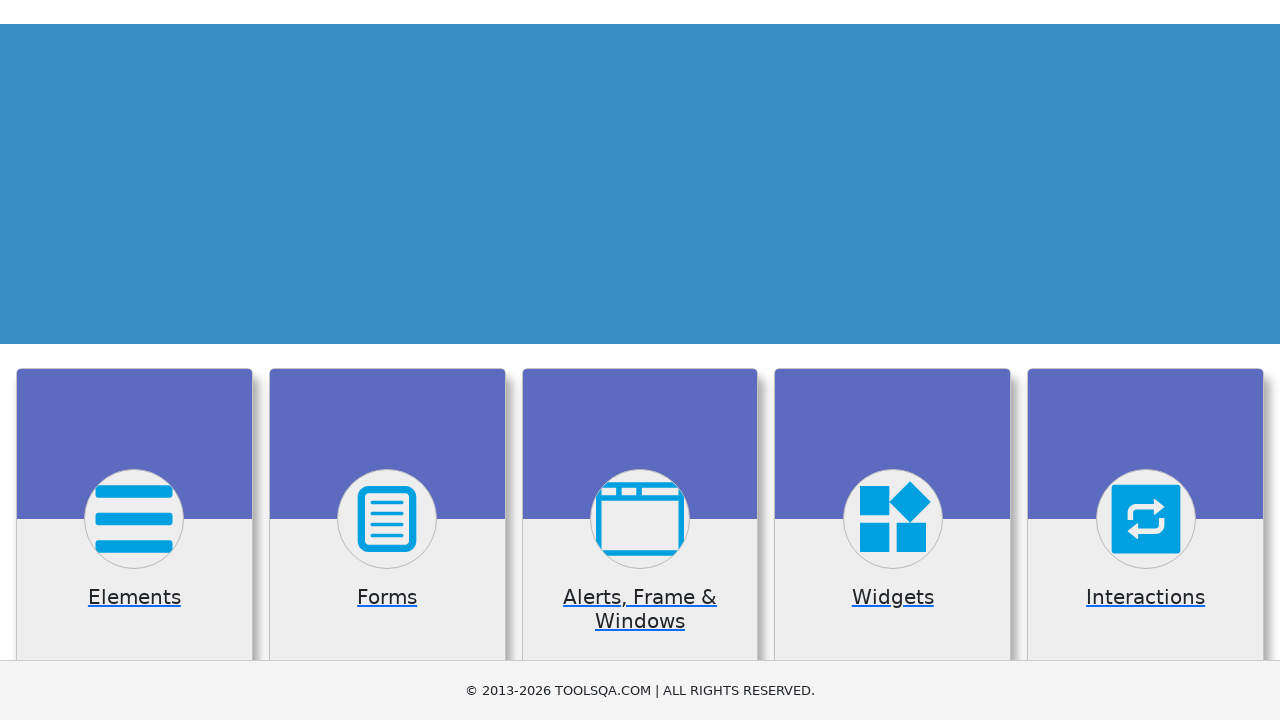

New page finished loading
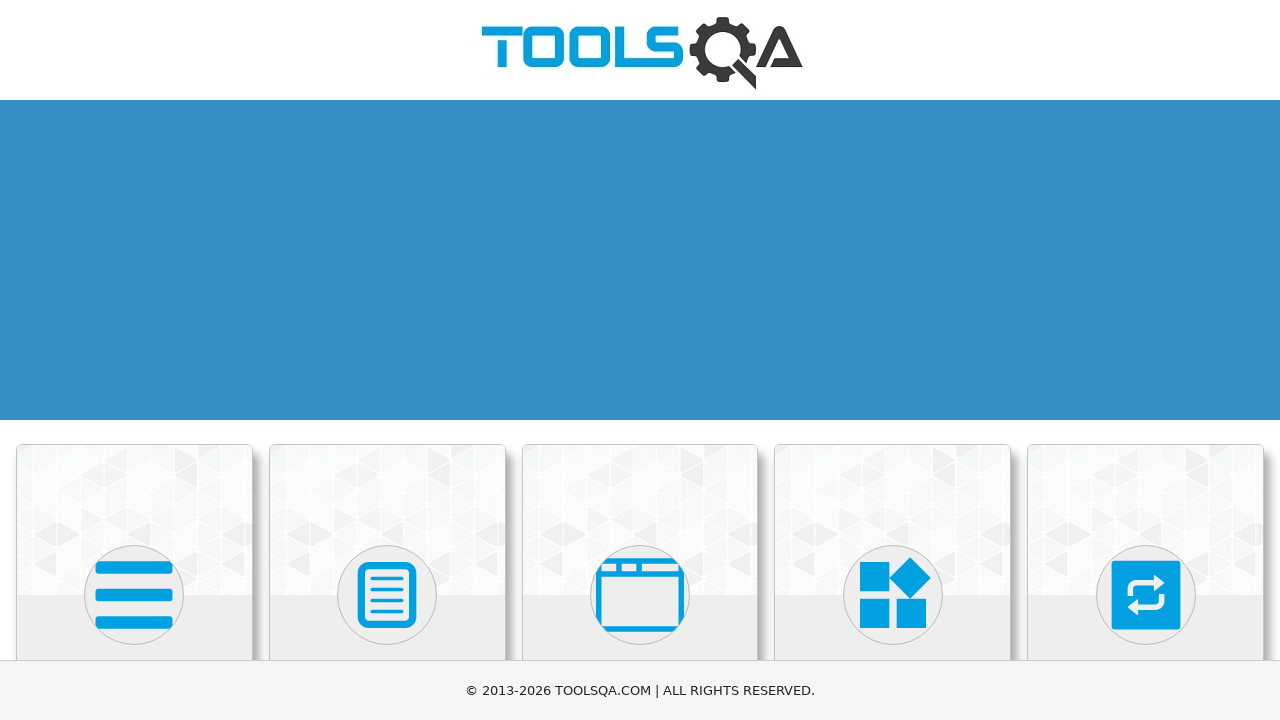

Located the Selenium Online Training image element
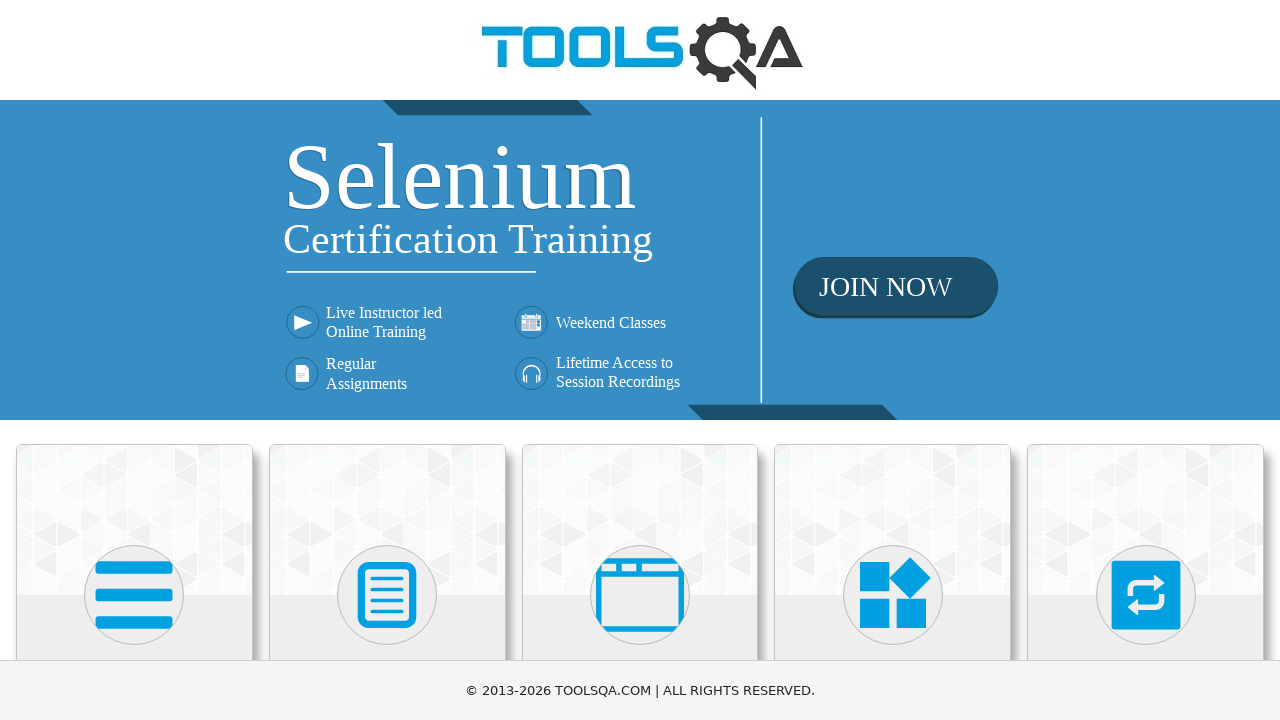

Retrieved text content from image element (empty as expected)
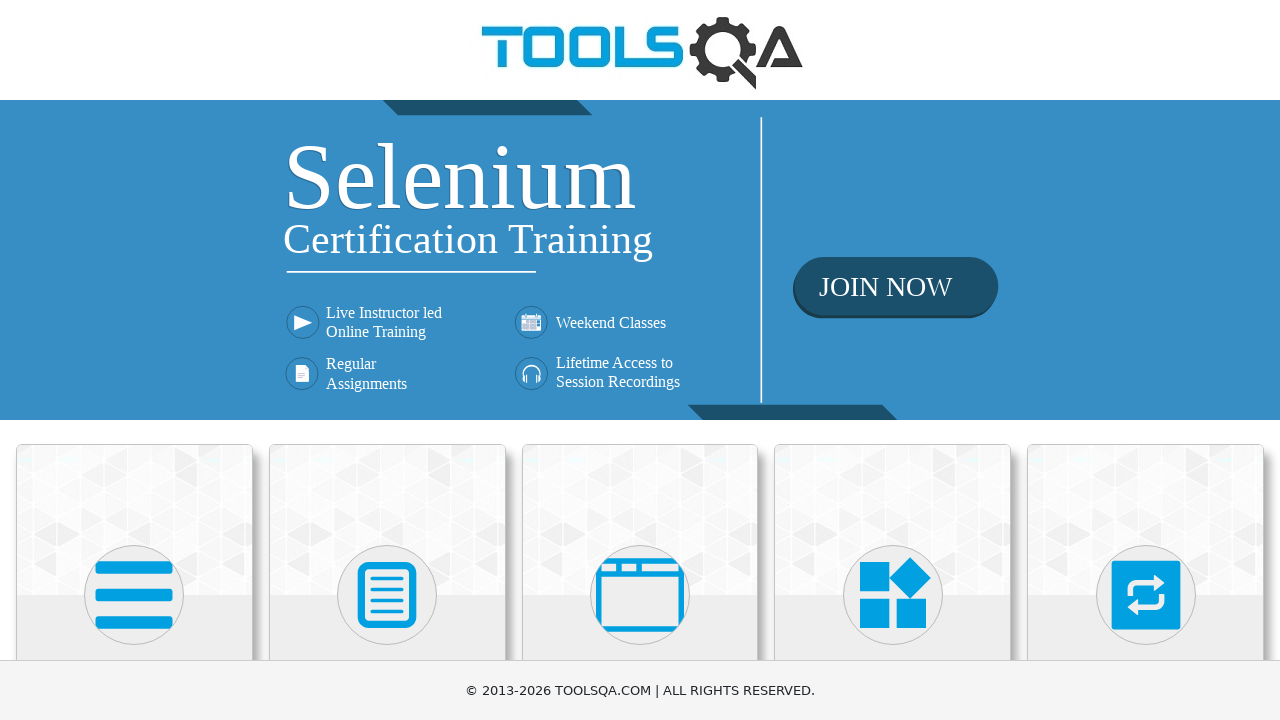

Verified that image element text does not contain 'Selenium'
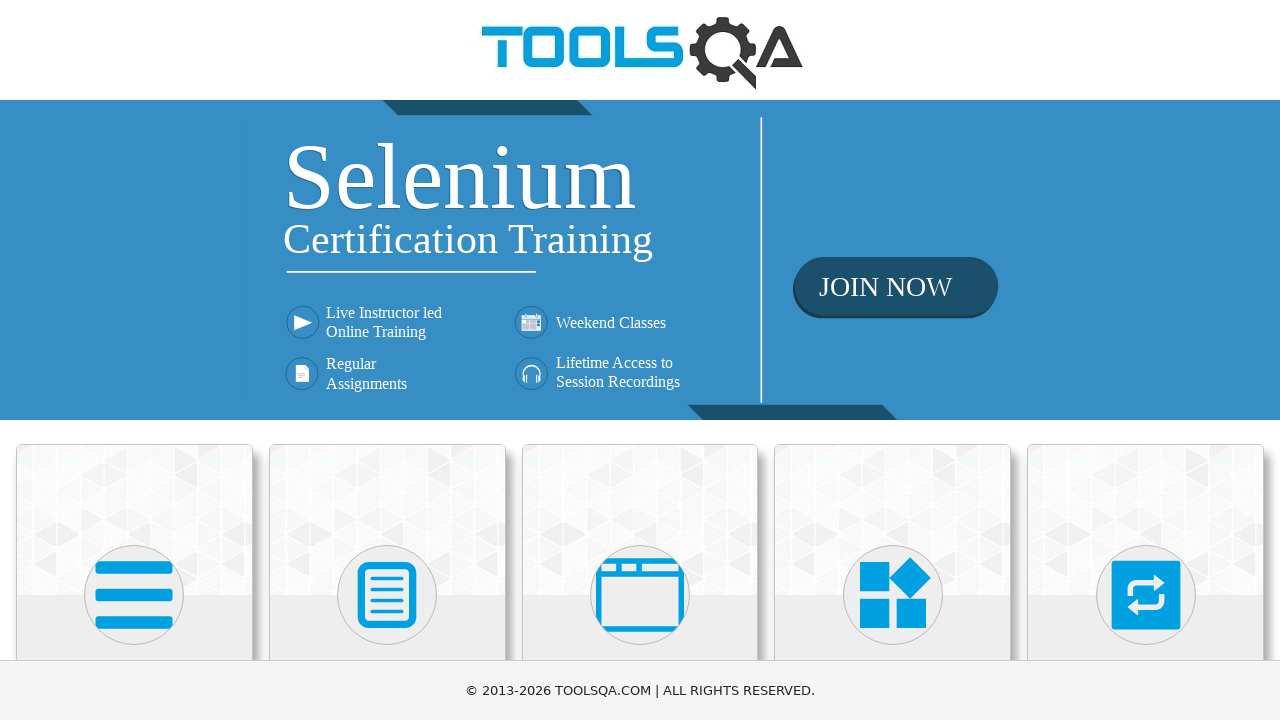

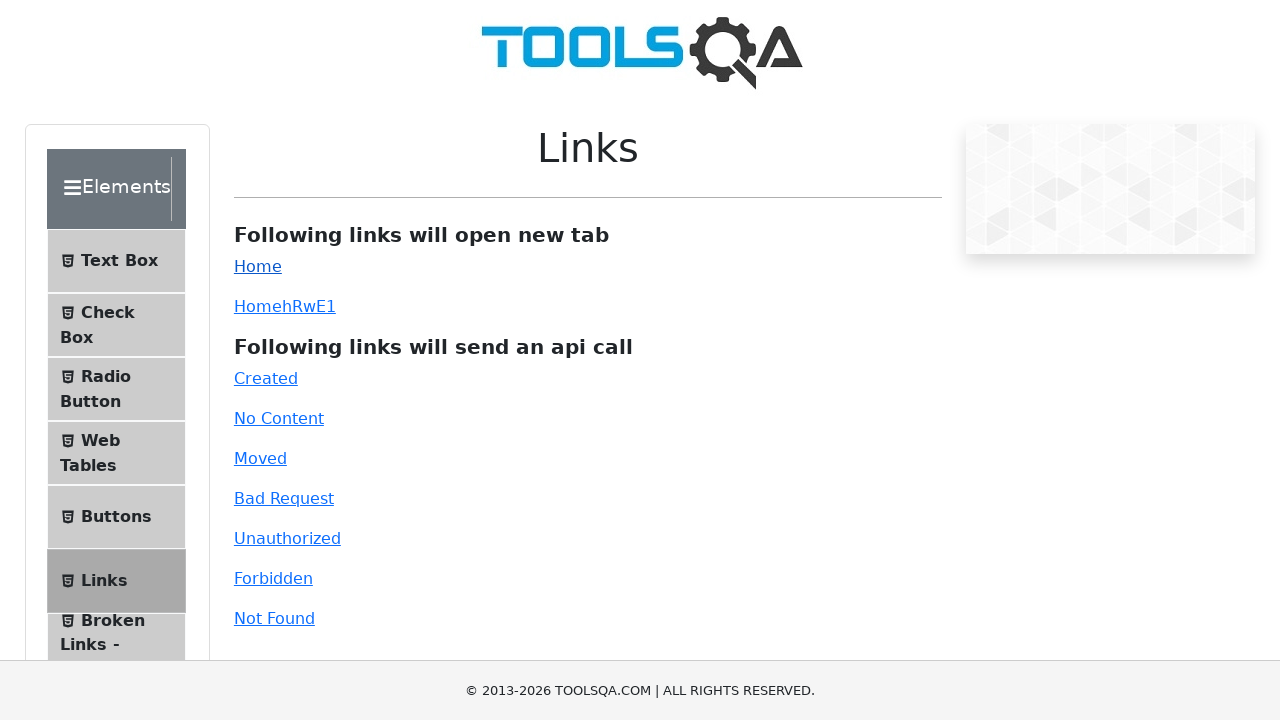